Tests multiple checkboxes by finding all checkbox elements and clicking any that are not already selected

Starting URL: https://bonigarcia.dev/selenium-webdriver-java/web-form.html

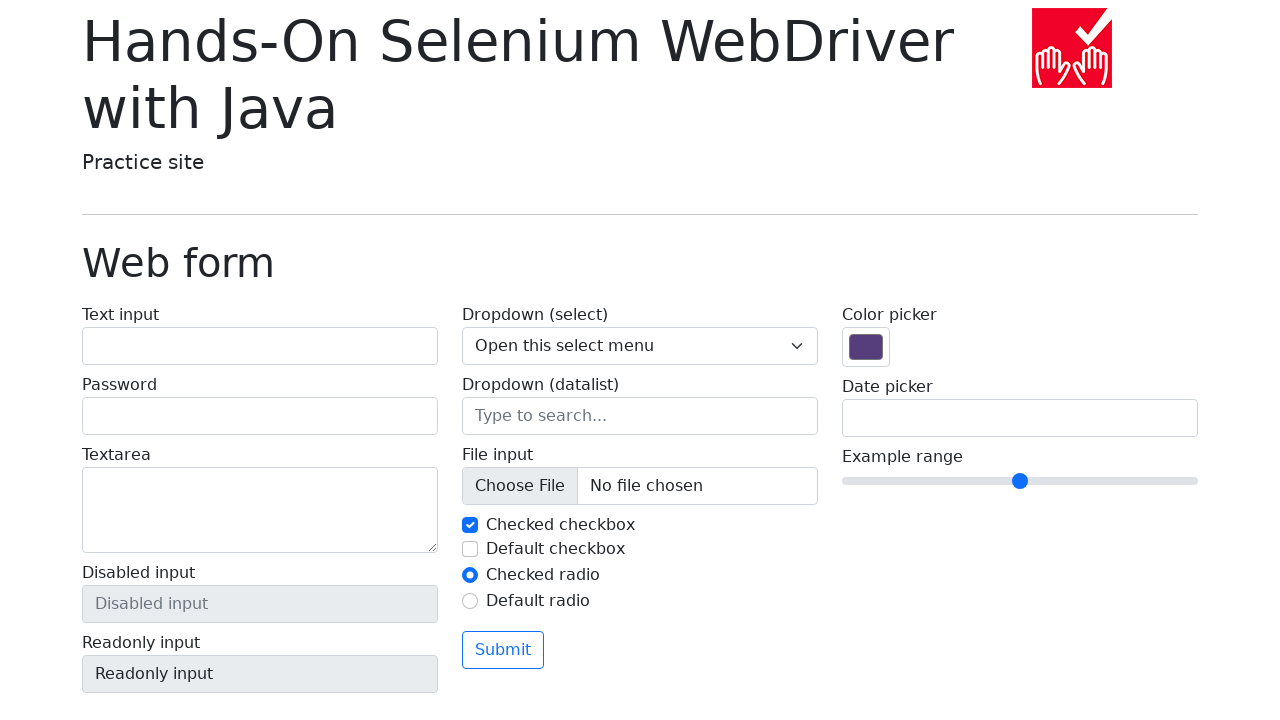

Waited for checkboxes with name 'my-check' to load on the form
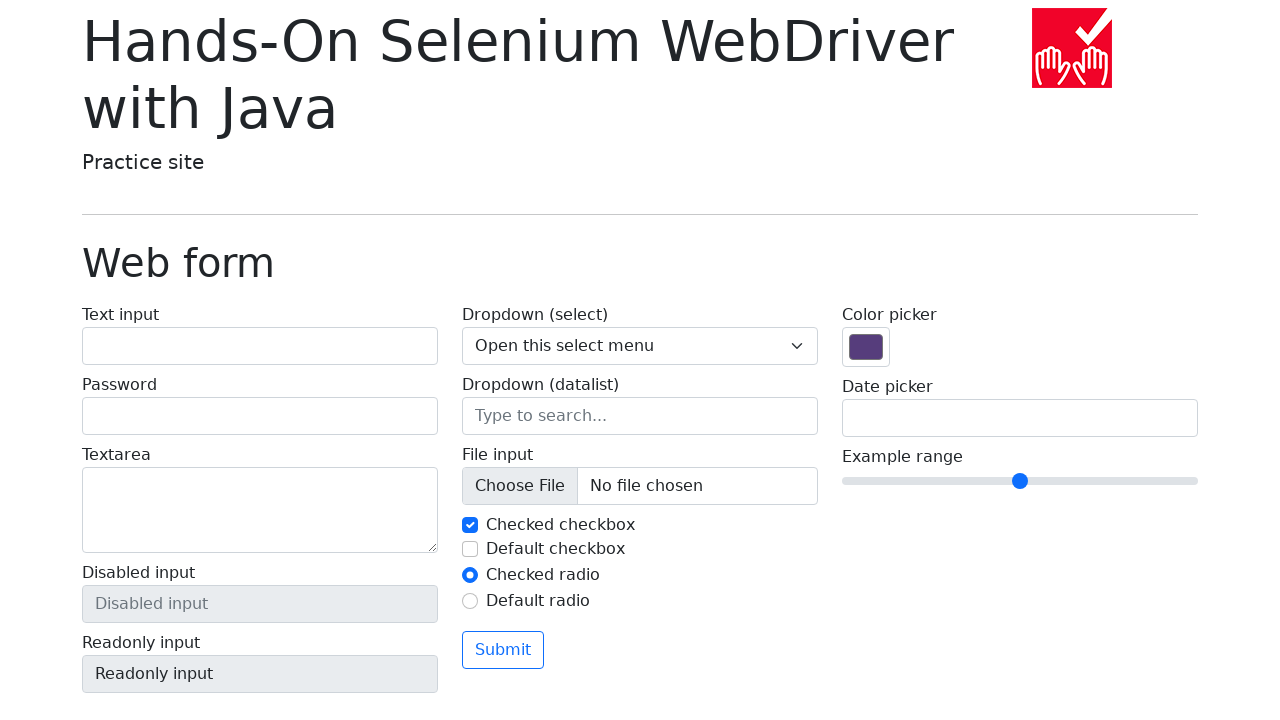

Located all checkbox elements with name 'my-check'
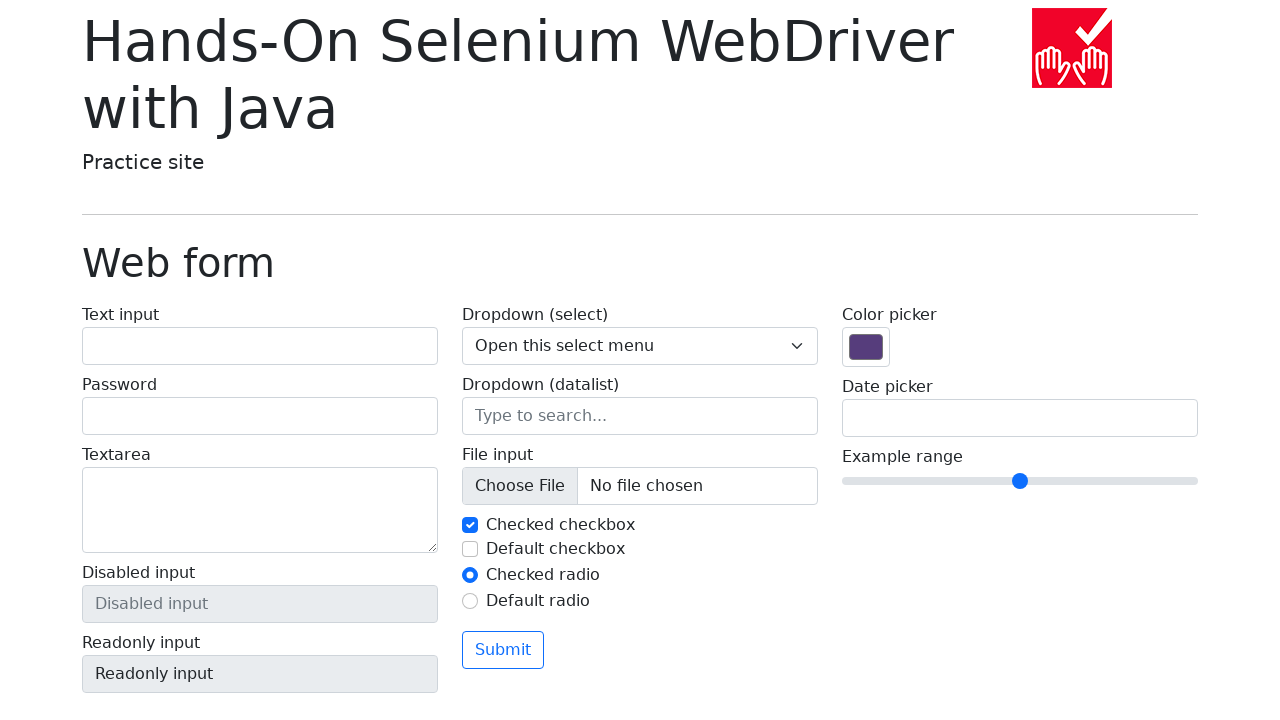

Clicked checkbox 1 which was not previously selected at (470, 549) on input[name='my-check'] >> nth=1
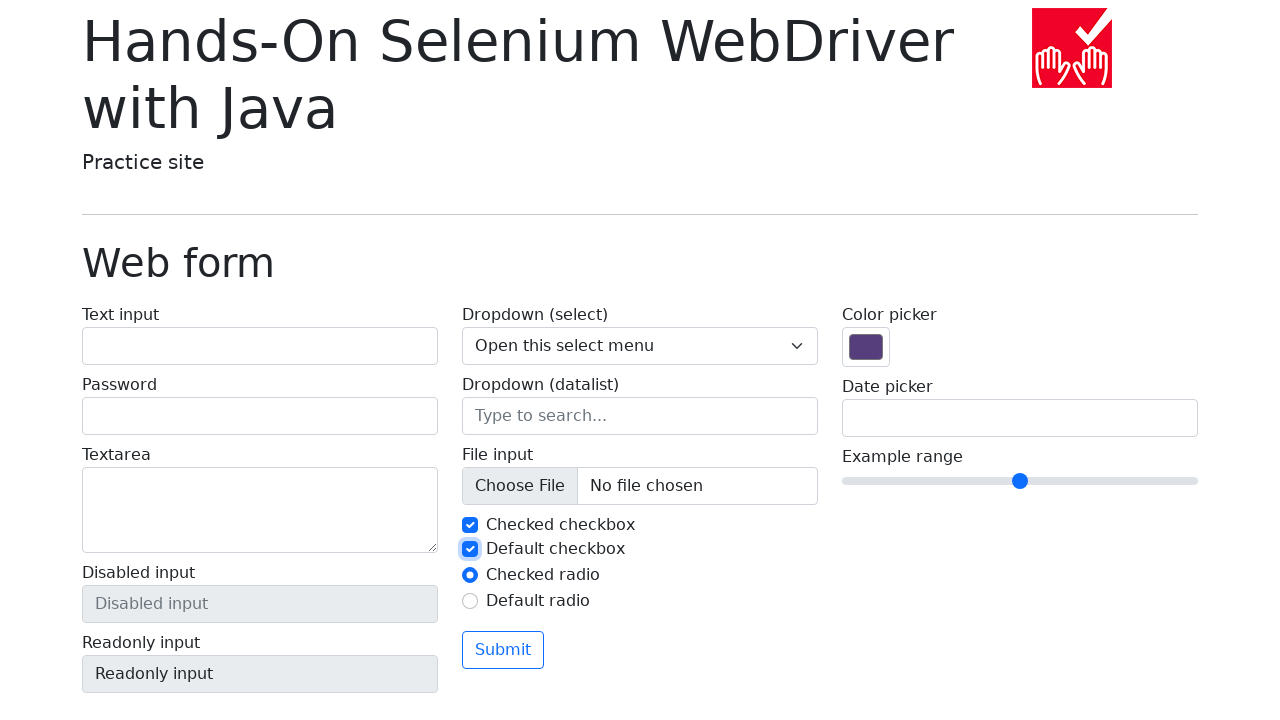

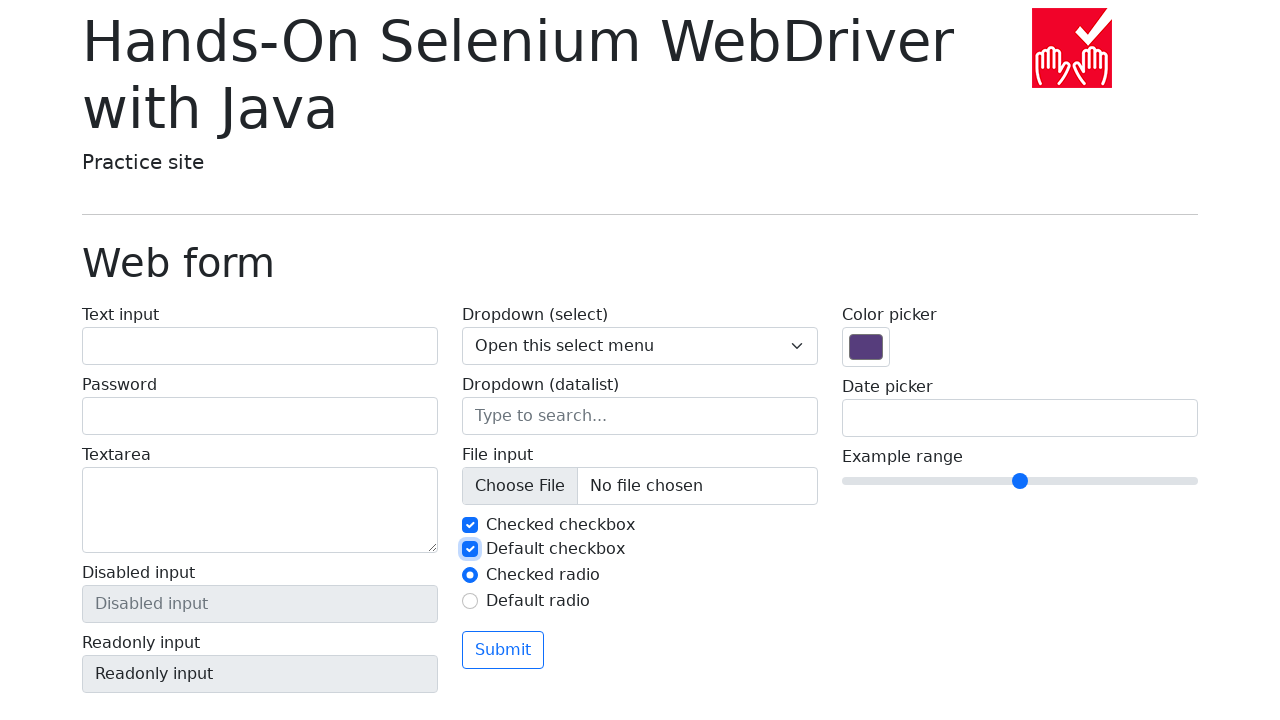